Solves a mathematical puzzle by extracting a value from an element's attribute, calculating a result, and submitting a form with checkbox and radio button selections

Starting URL: https://suninjuly.github.io/get_attribute.html

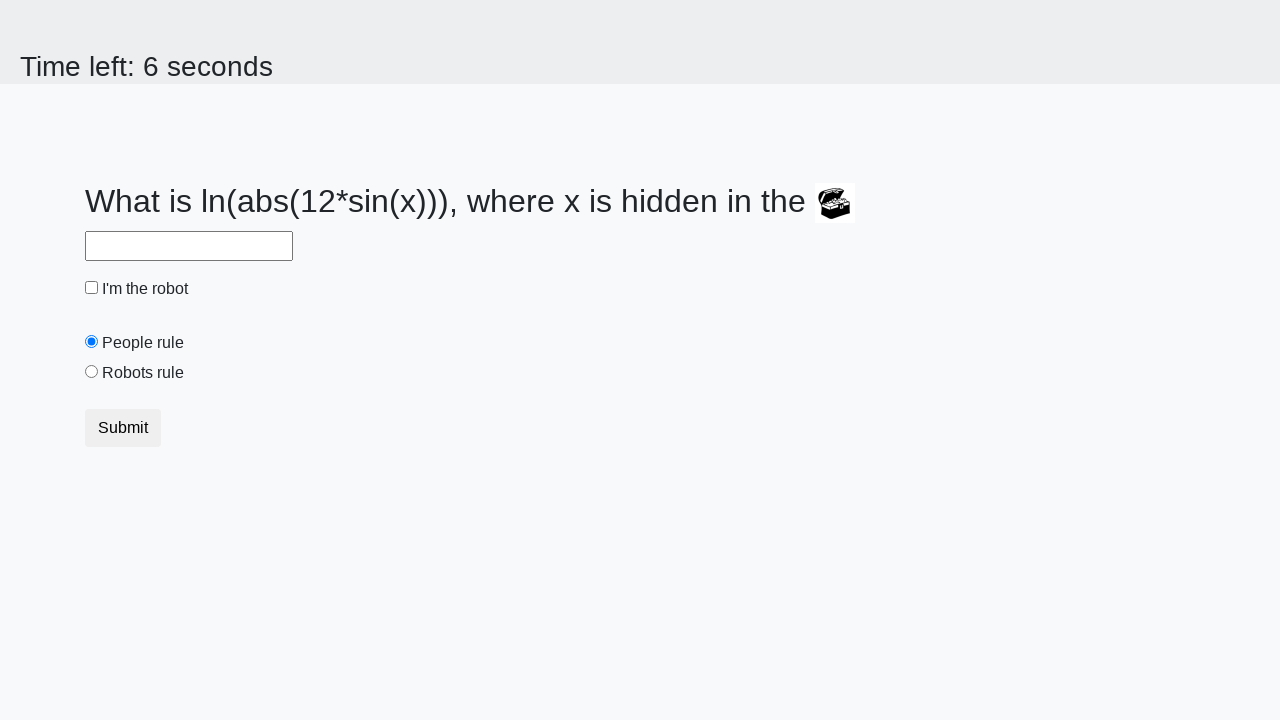

Located treasure element
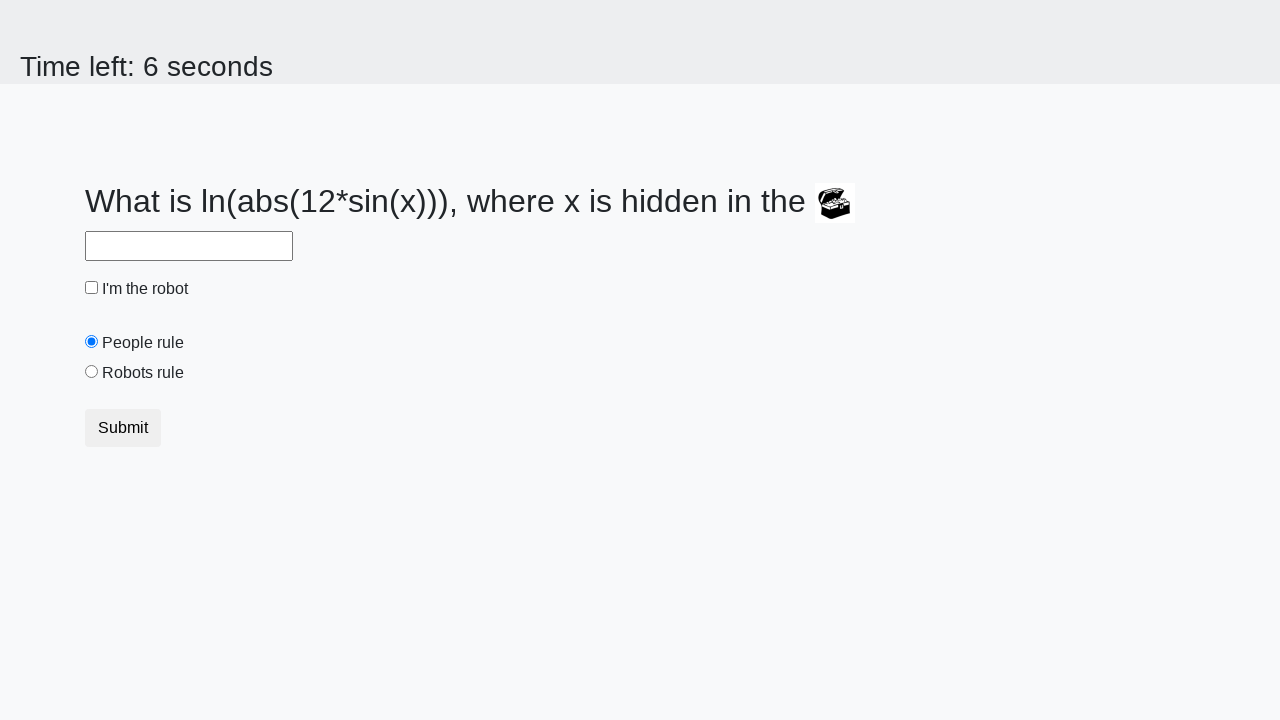

Extracted valuex attribute from treasure element
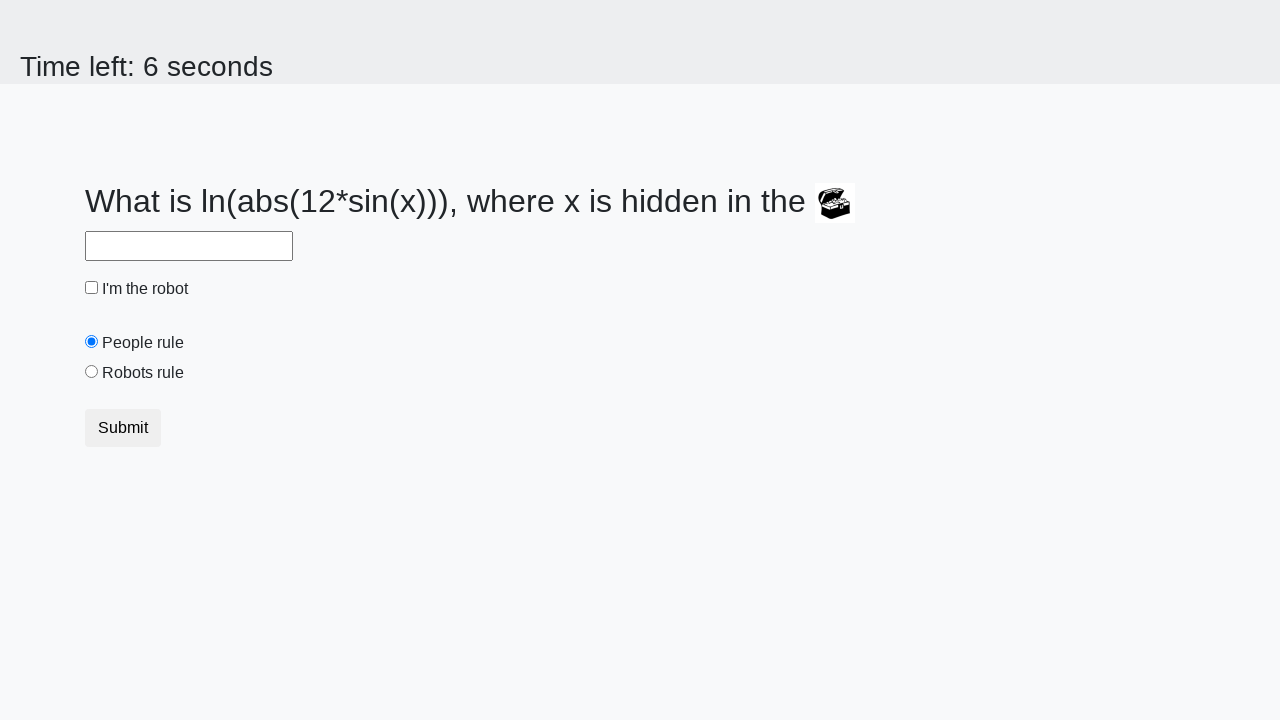

Calculated mathematical result using extracted value
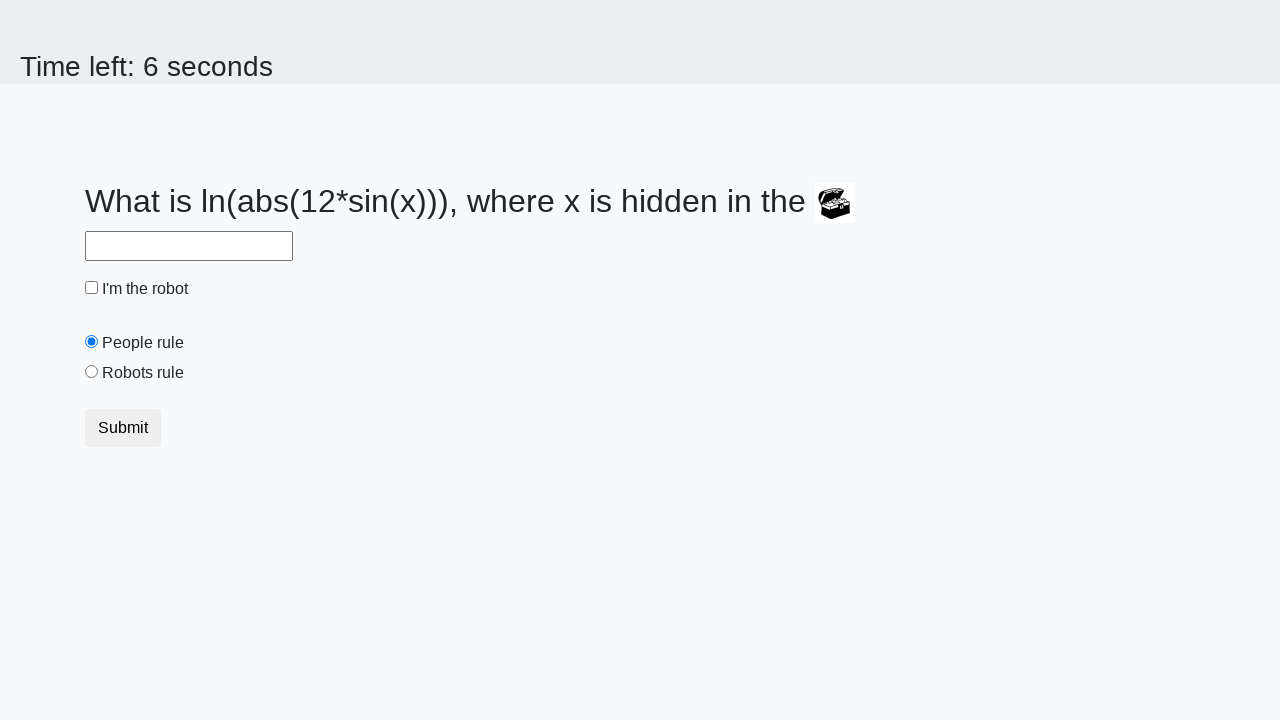

Filled answer field with calculated value on #answer
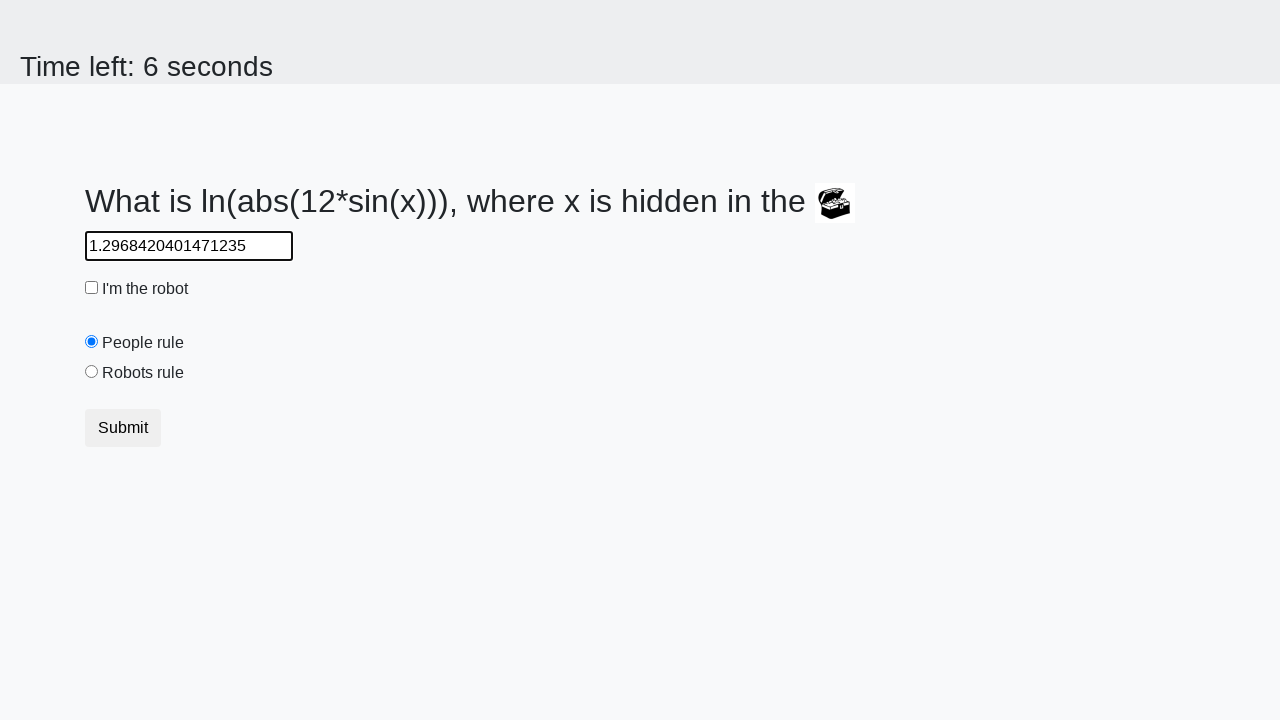

Clicked checkbox input at (92, 288) on input.check-input
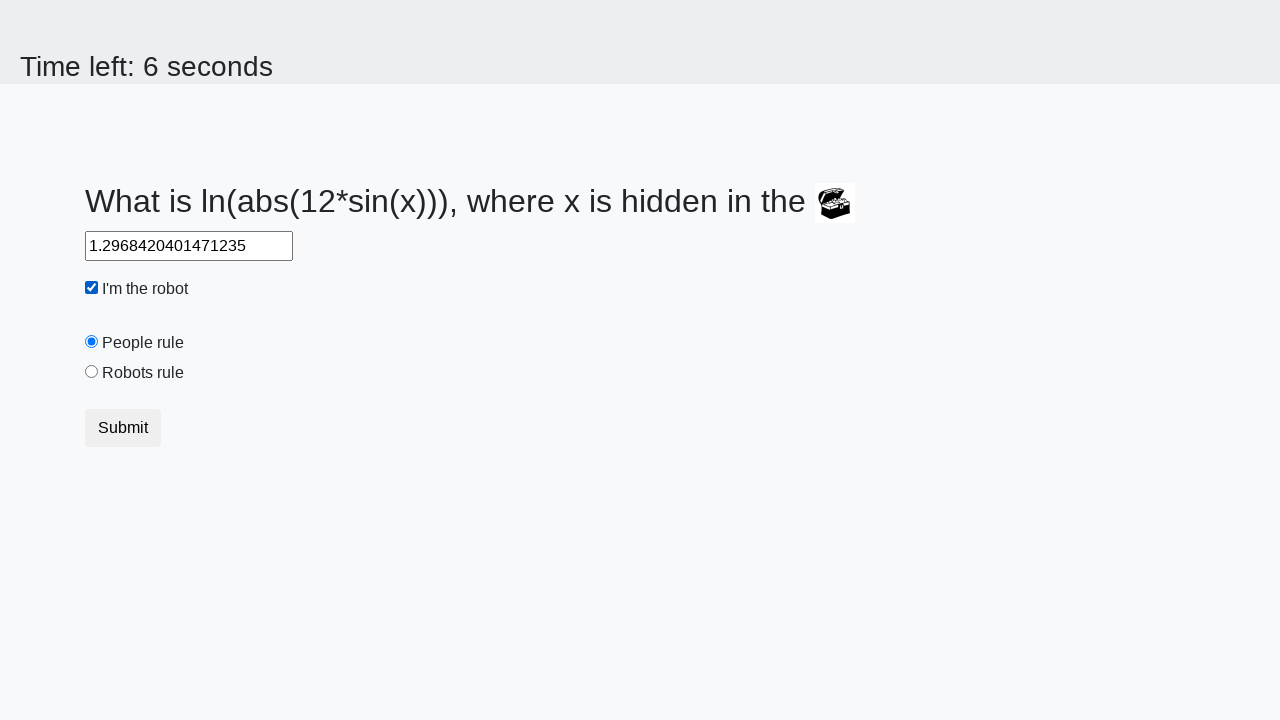

Clicked robotsRule radio button at (92, 372) on #robotsRule
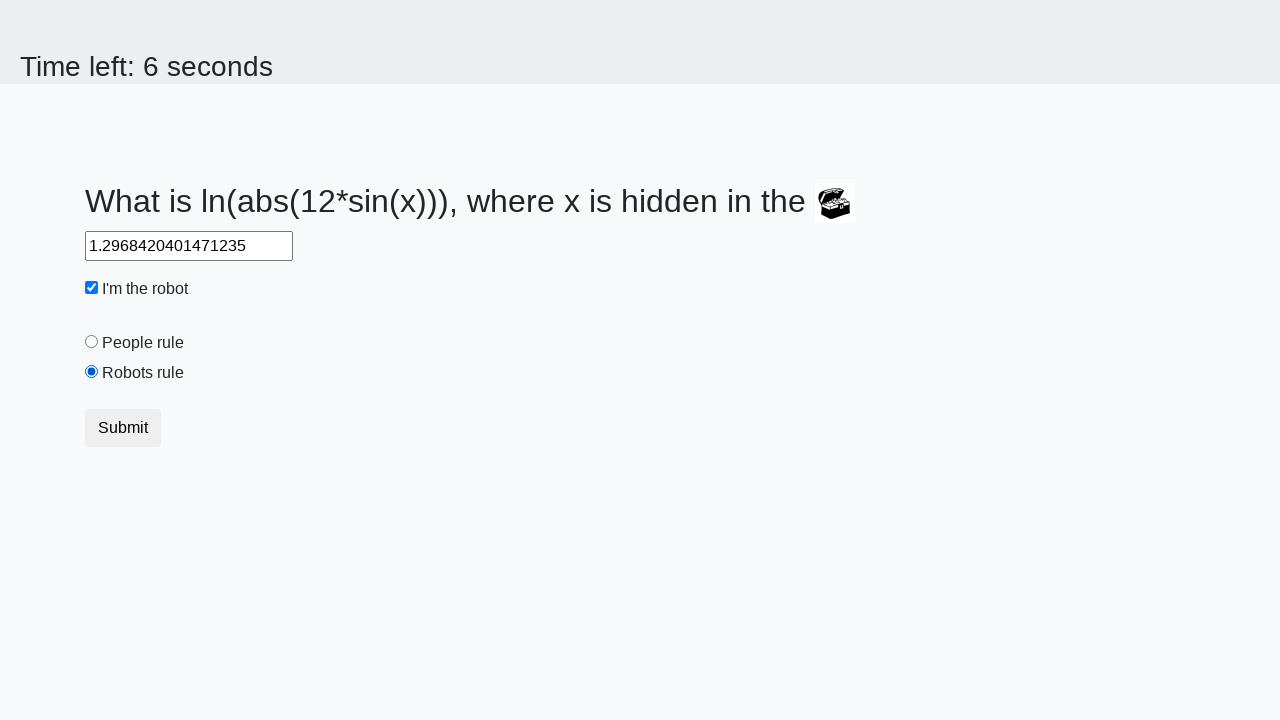

Clicked submit button to submit form at (123, 428) on .btn.btn-default
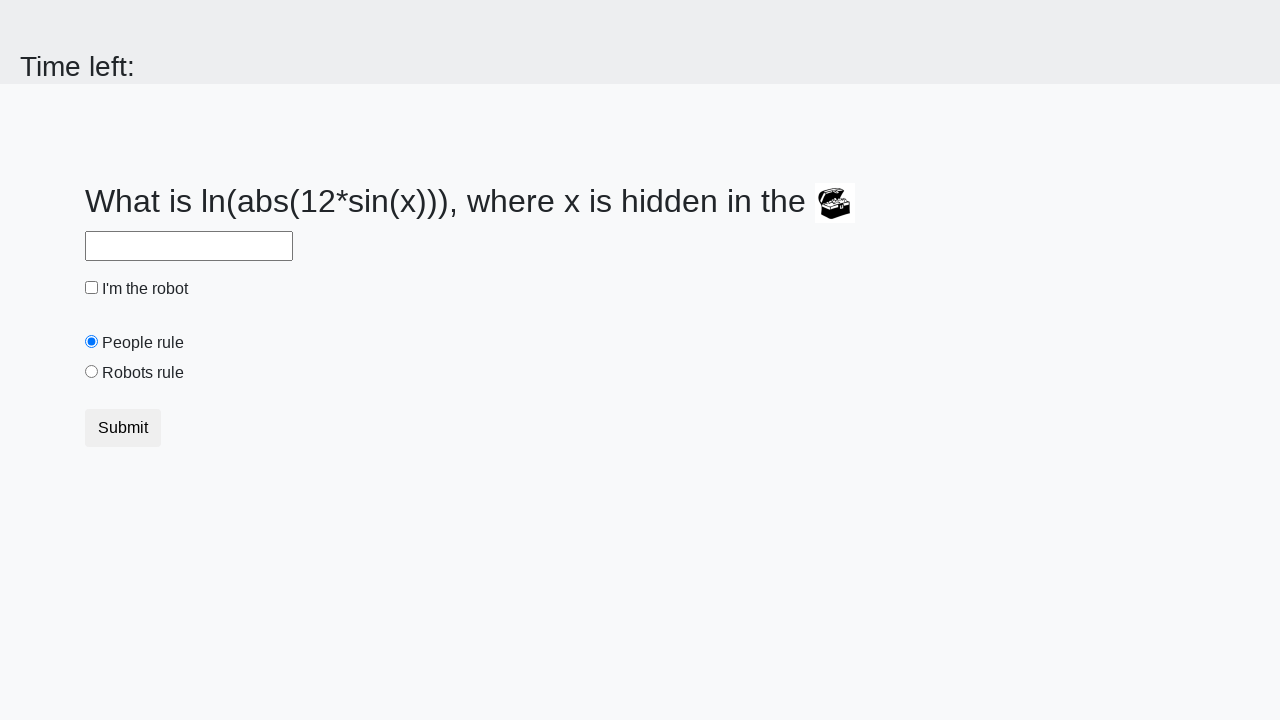

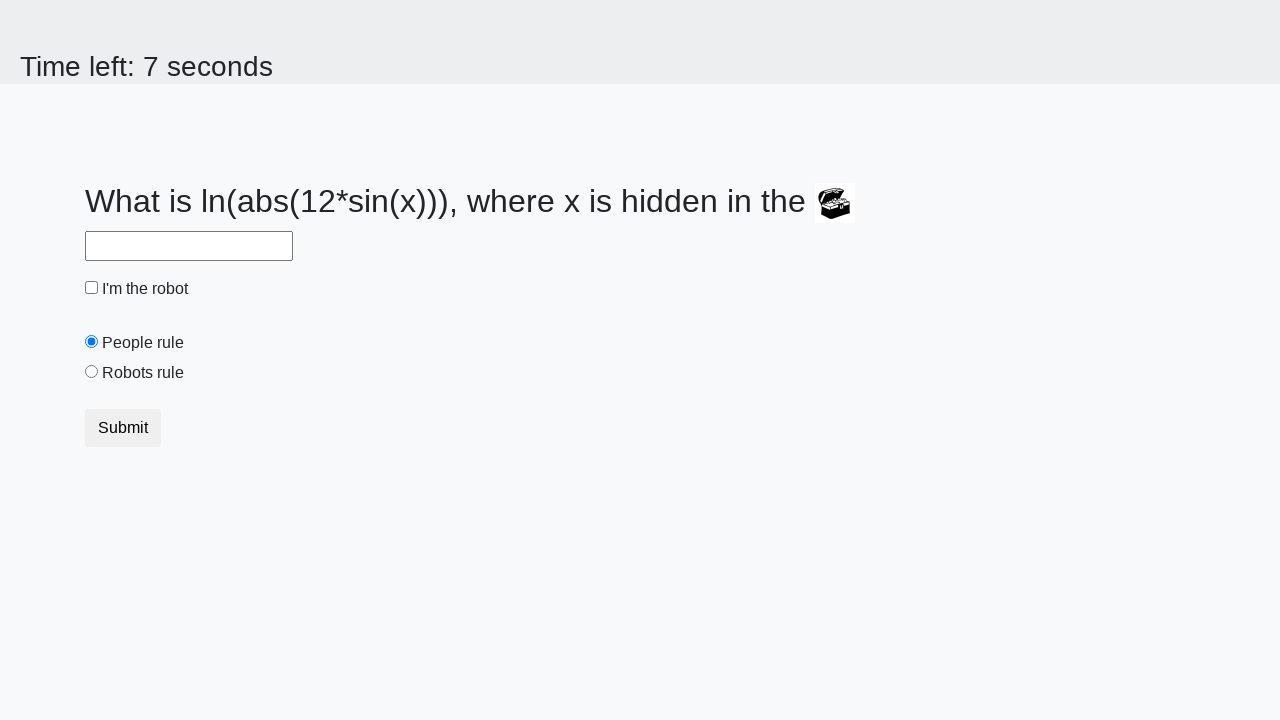